Navigates to DuckDuckGo homepage and verifies the page title is correct.

Starting URL: https://duckduckgo.com/

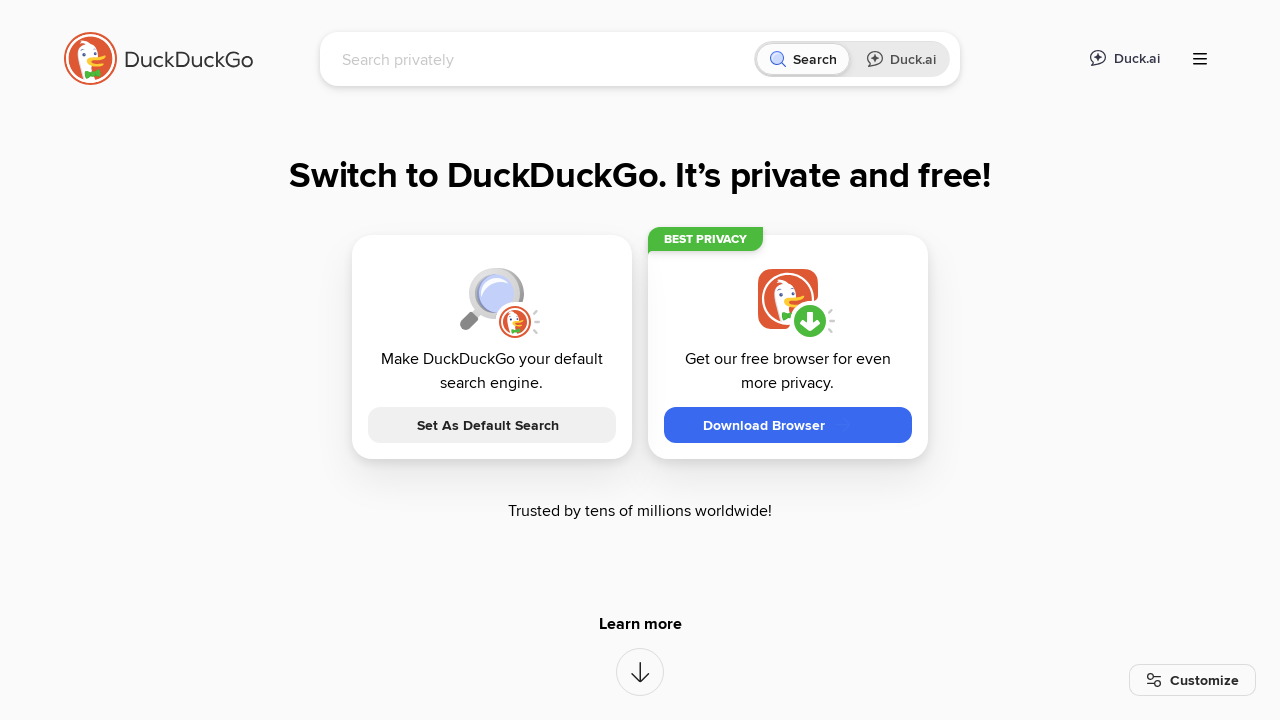

Waited for DuckDuckGo homepage to load (domcontentloaded state)
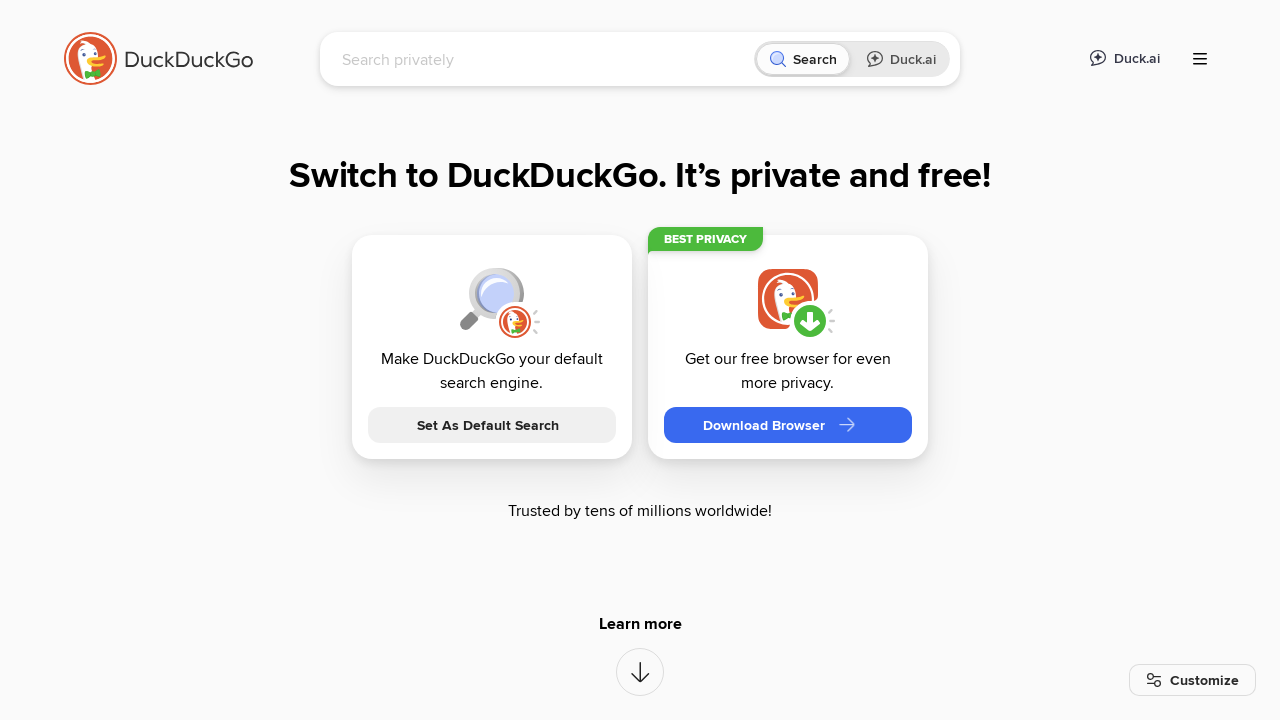

Verified page title contains 'DuckDuckGo'
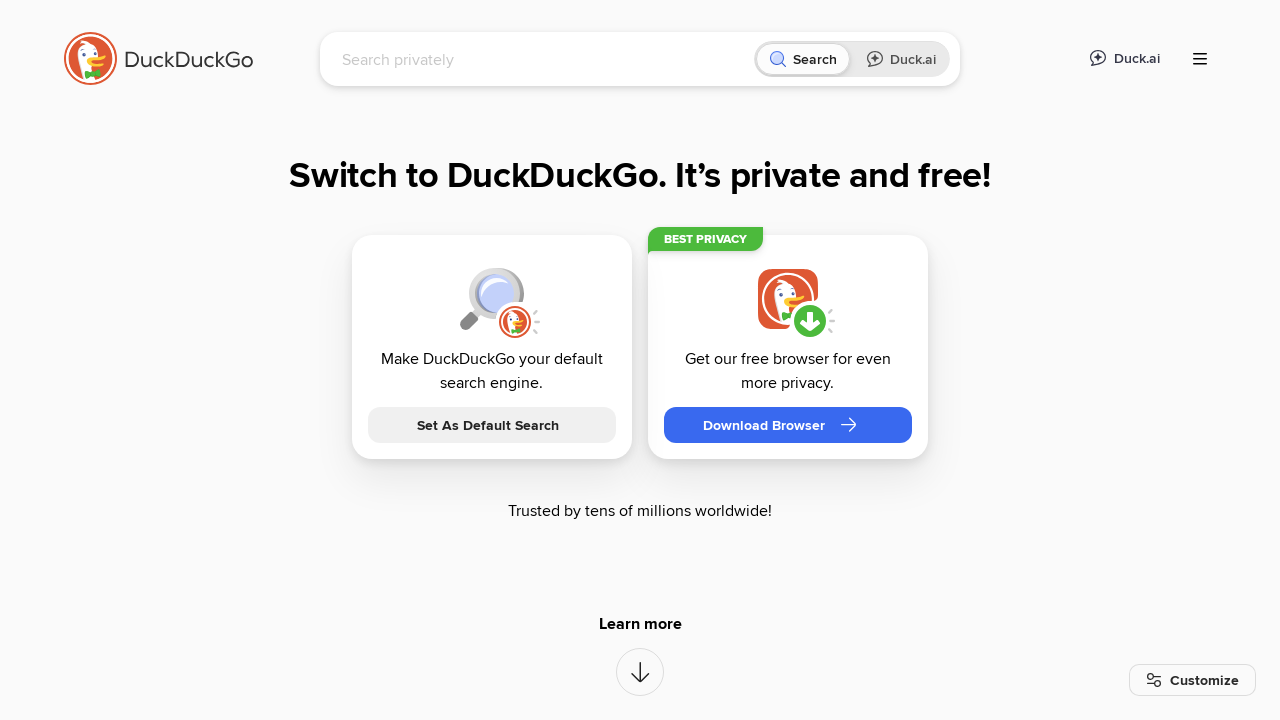

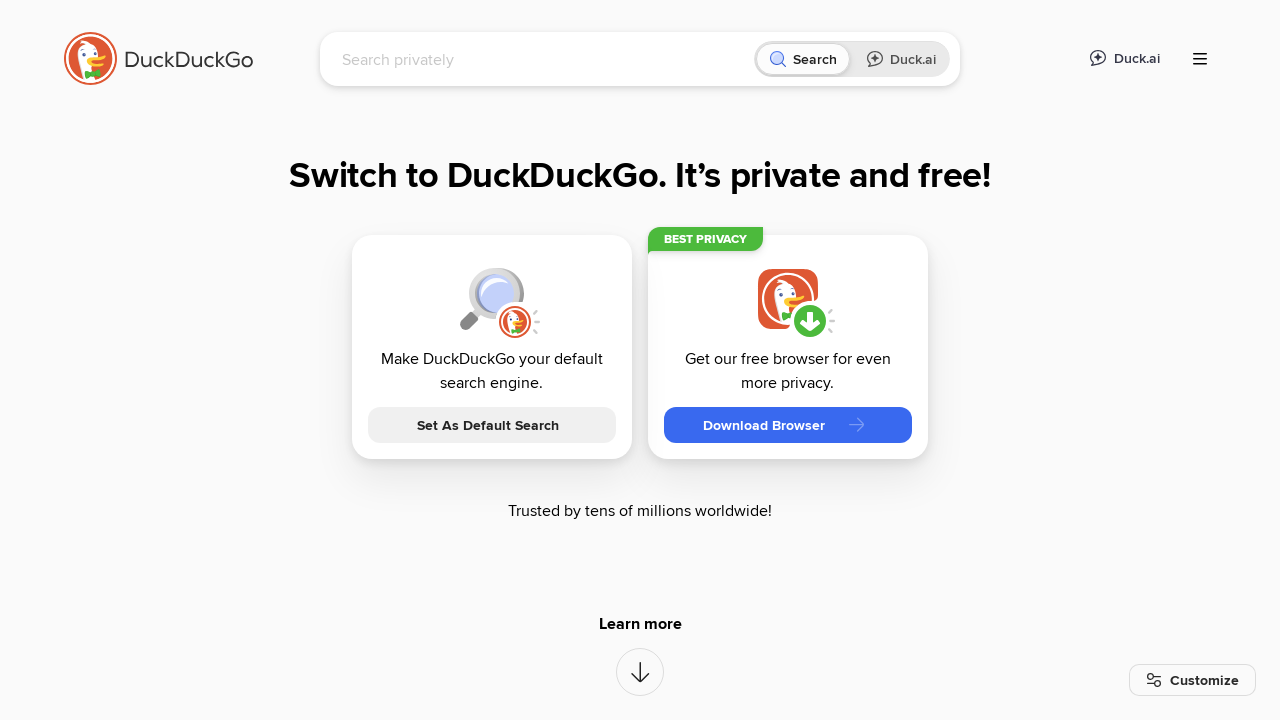